Verifies that a footer link has the expected href attribute value

Starting URL: https://the-internet.herokuapp.com/

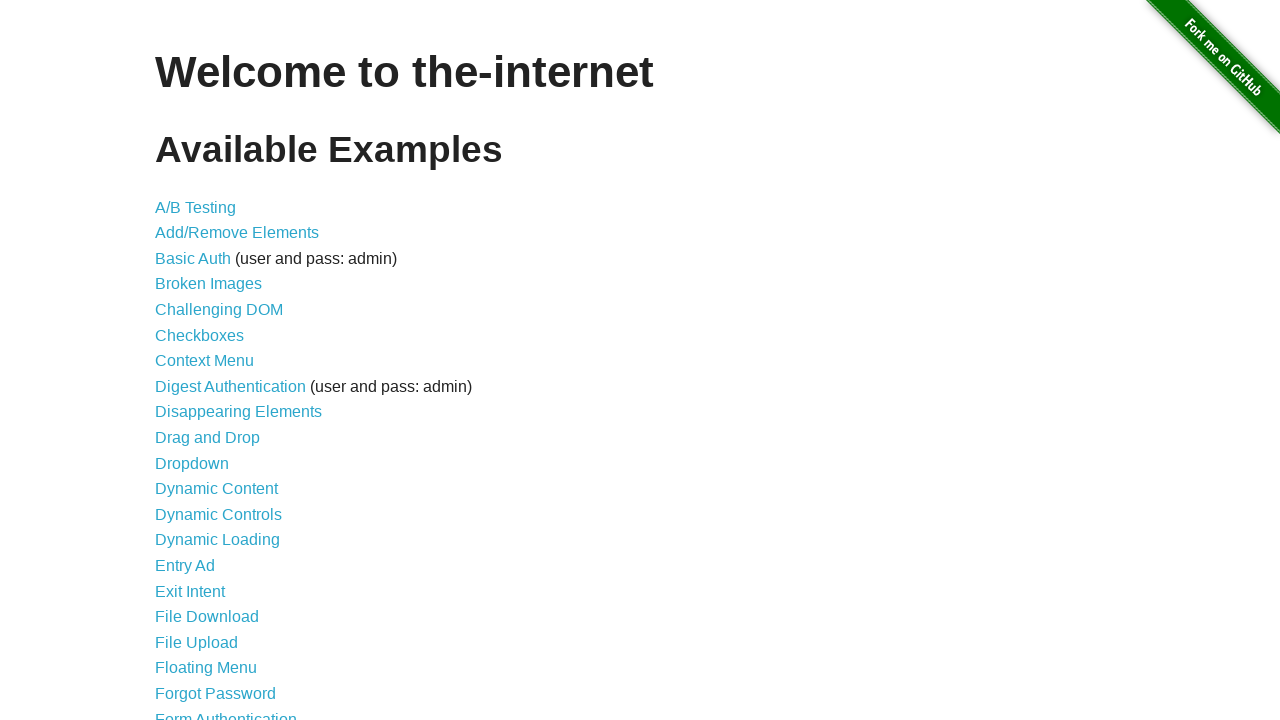

Clicked on Form Authentication link at (226, 712) on text=Form Authentication
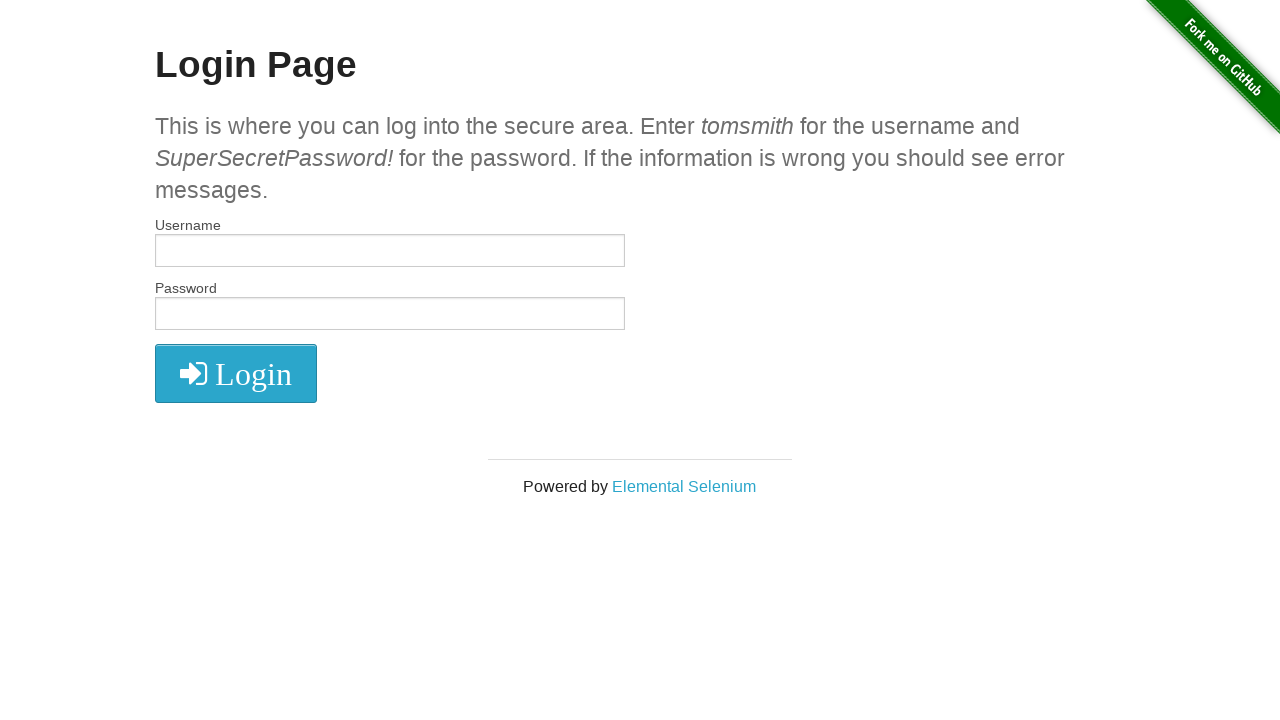

Retrieved href attribute from footer link
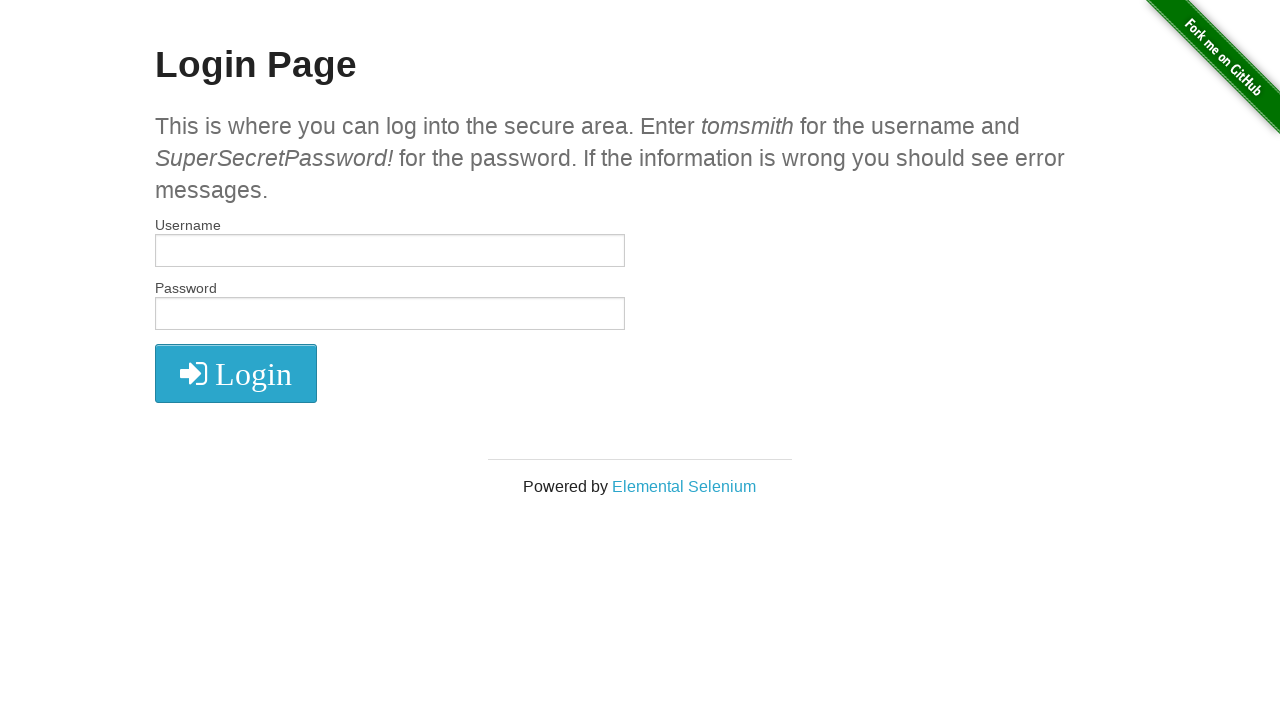

Verified footer link href attribute equals 'http://elementalselenium.com/'
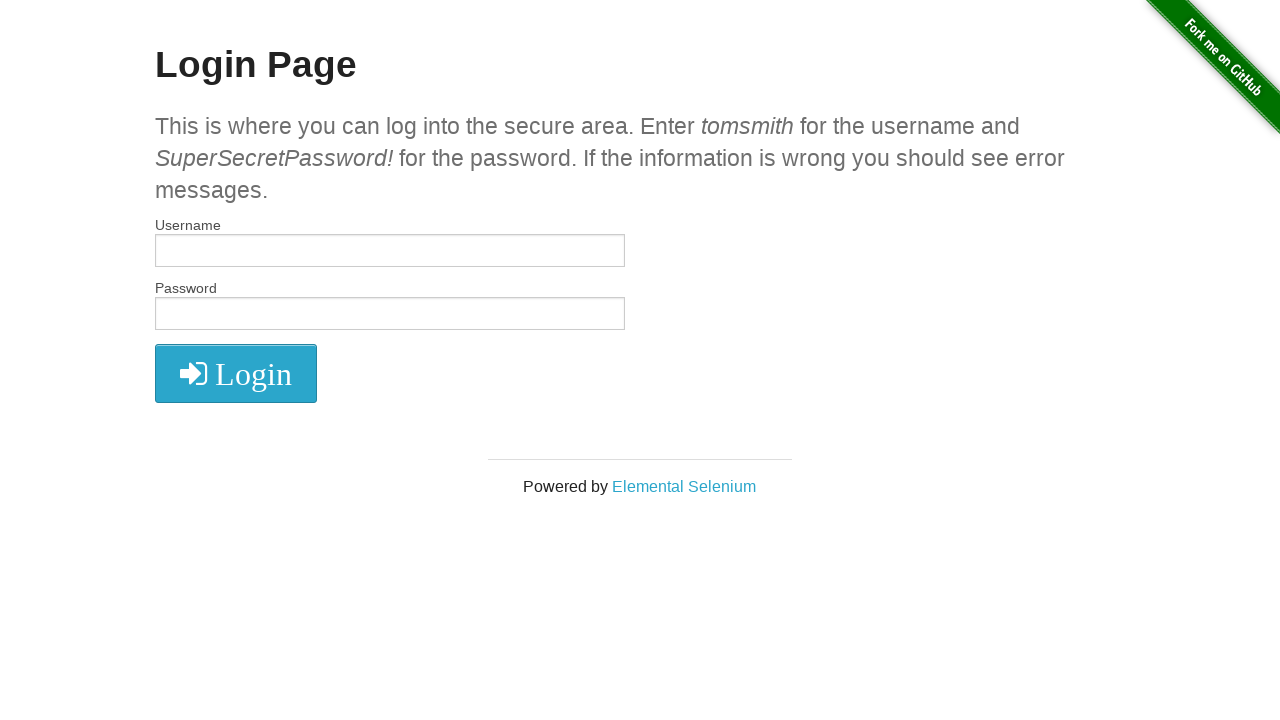

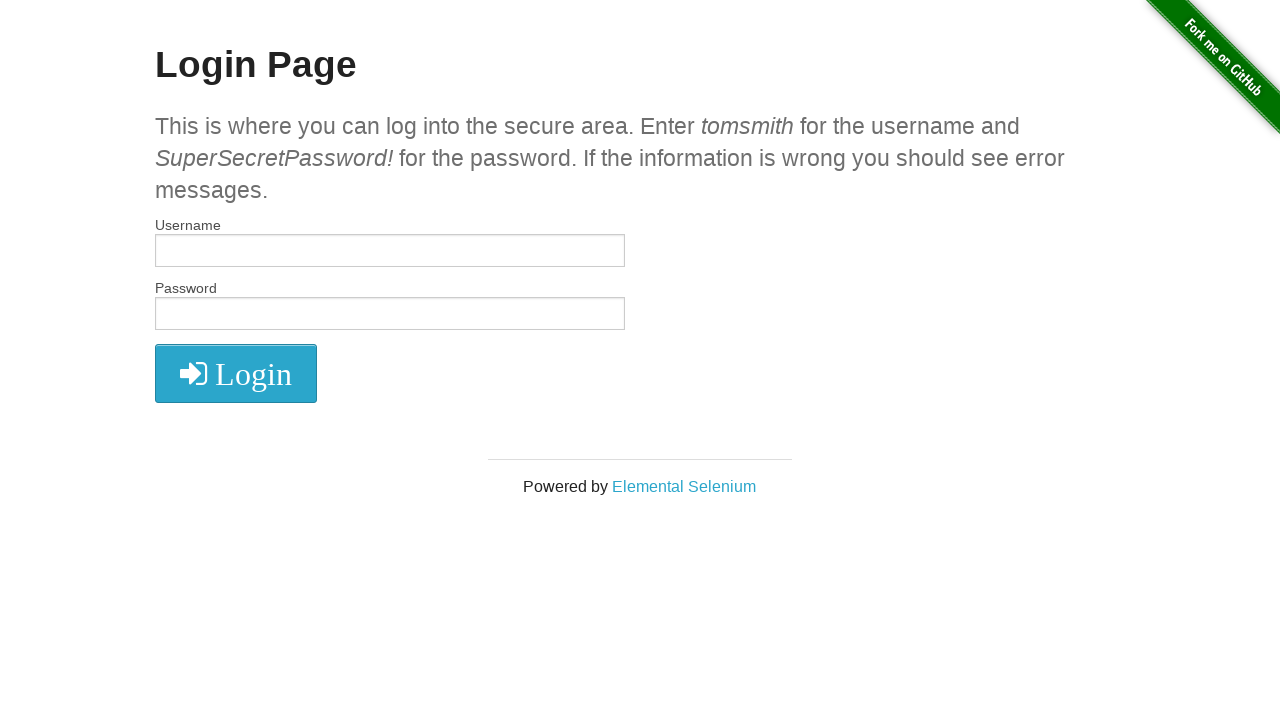